Navigates to DuckDuckGo and verifies the page title is loaded

Starting URL: https://duckduckgo.com/

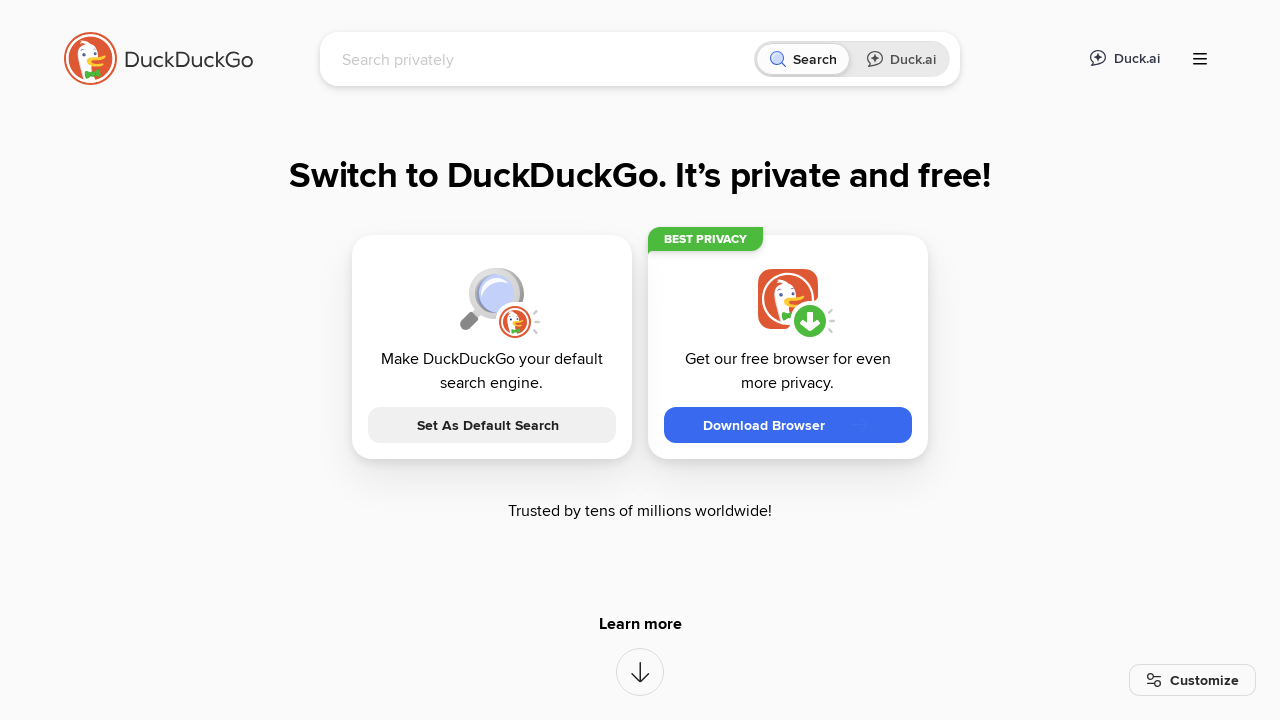

Retrieved page title
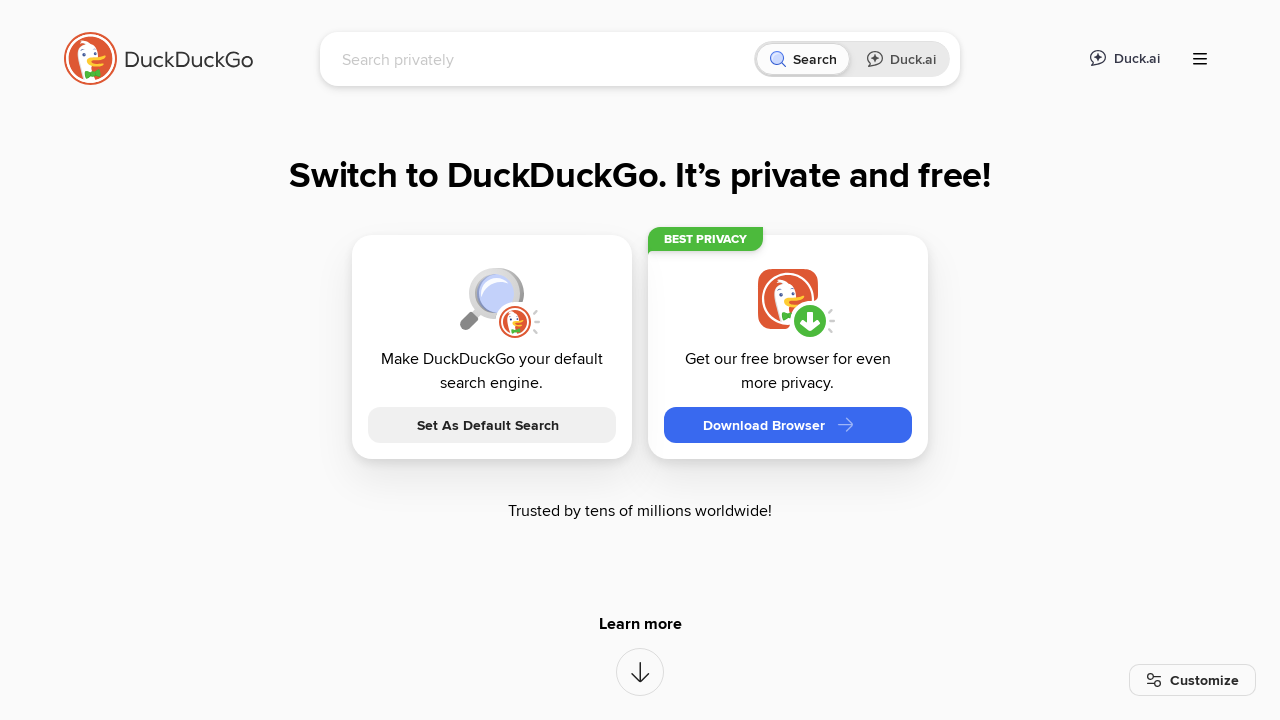

Verified page title contains 'DuckDuckGo' or is not empty
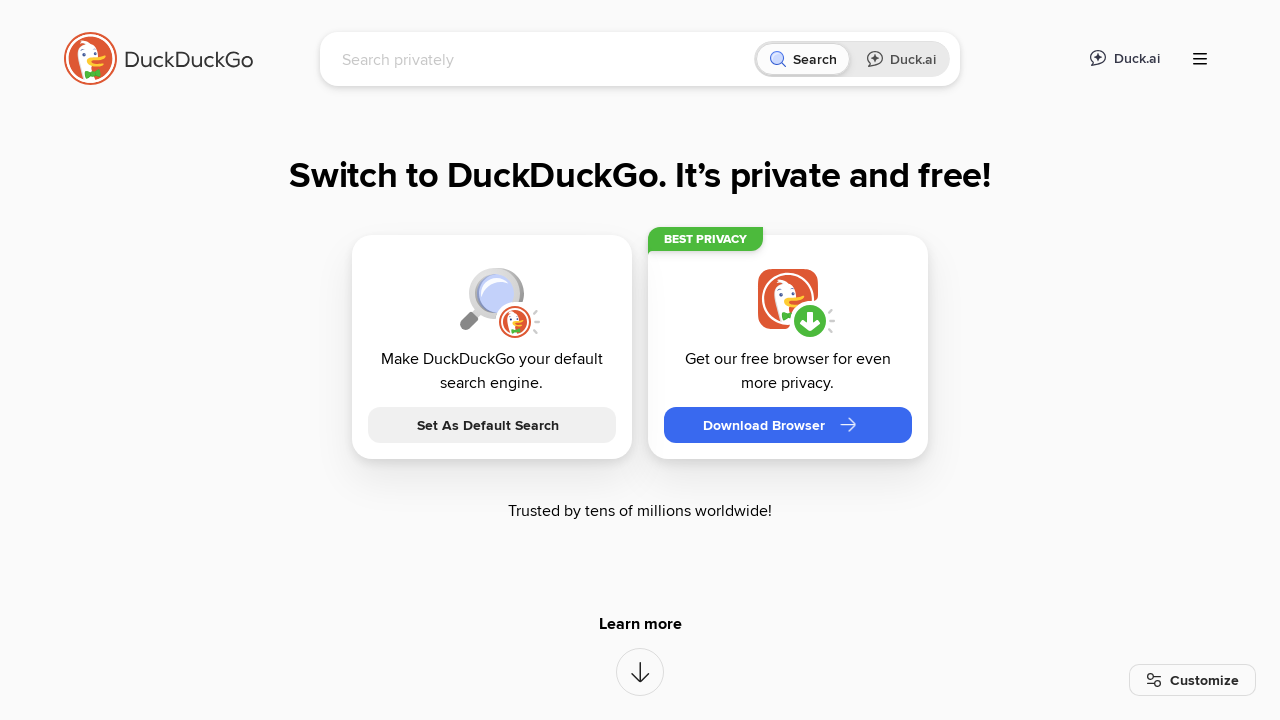

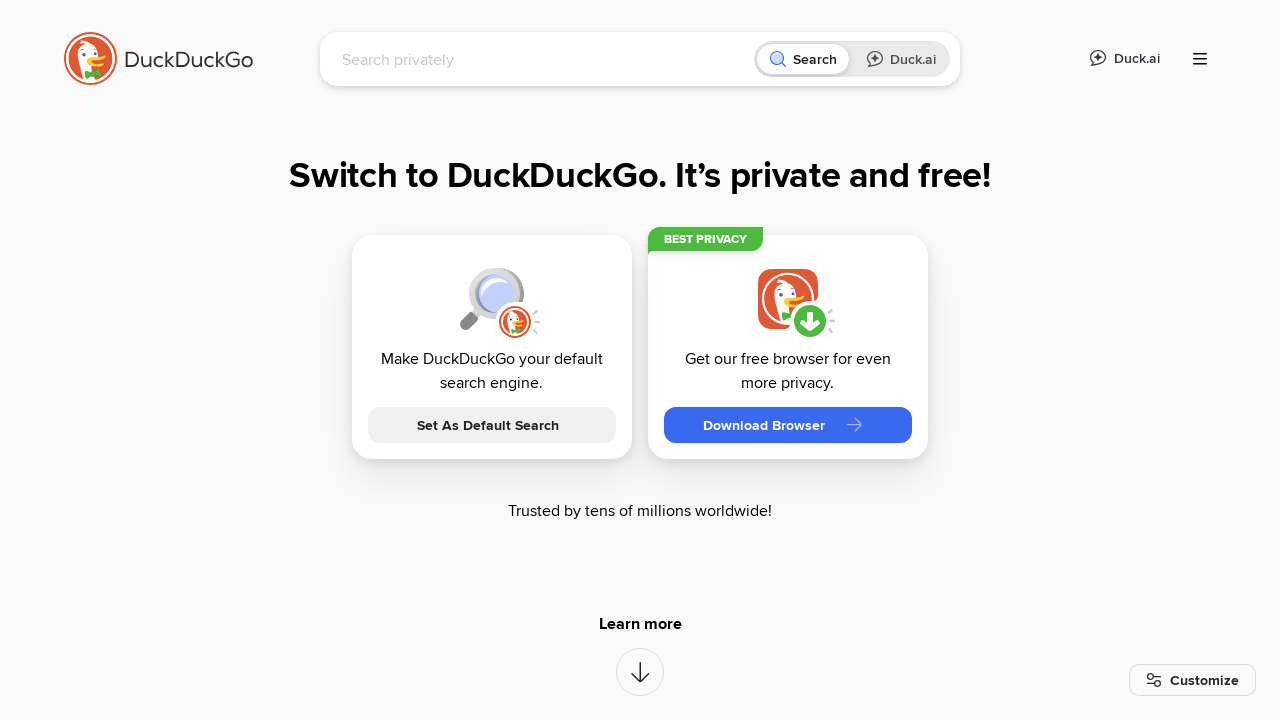